Tests navigation by hovering over Turf Products menu and clicking Ice Melts submenu to verify correct page loads

Starting URL: https://www.andreandson.com

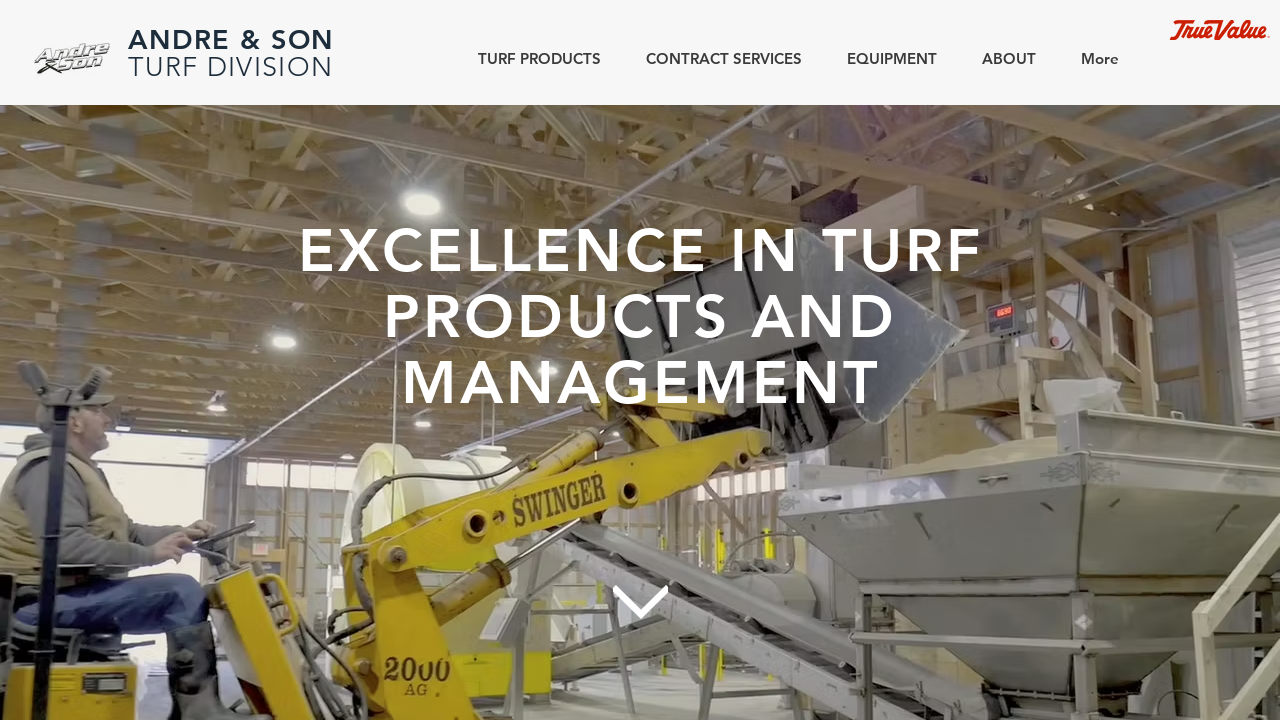

Located Turf Products menu element
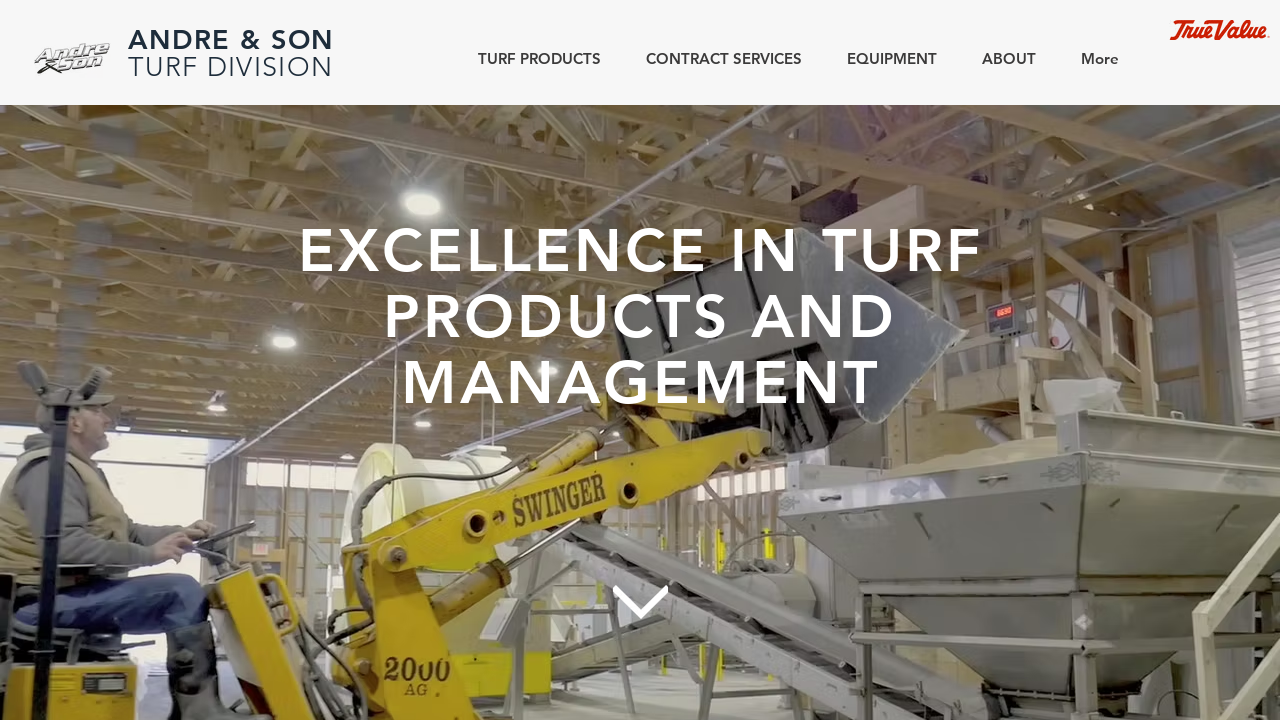

Turf Products menu became visible
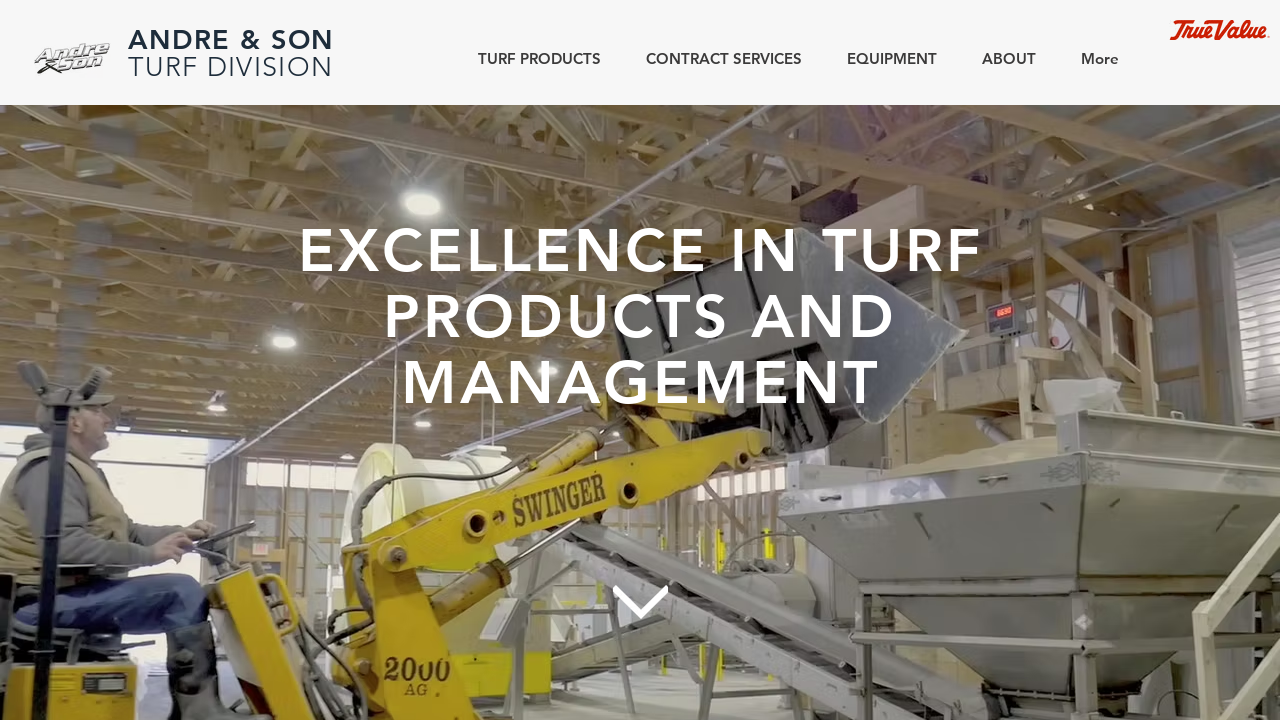

Hovered over Turf Products menu at (540, 58) on p:has-text("TURF PRODUCTS") >> nth=0
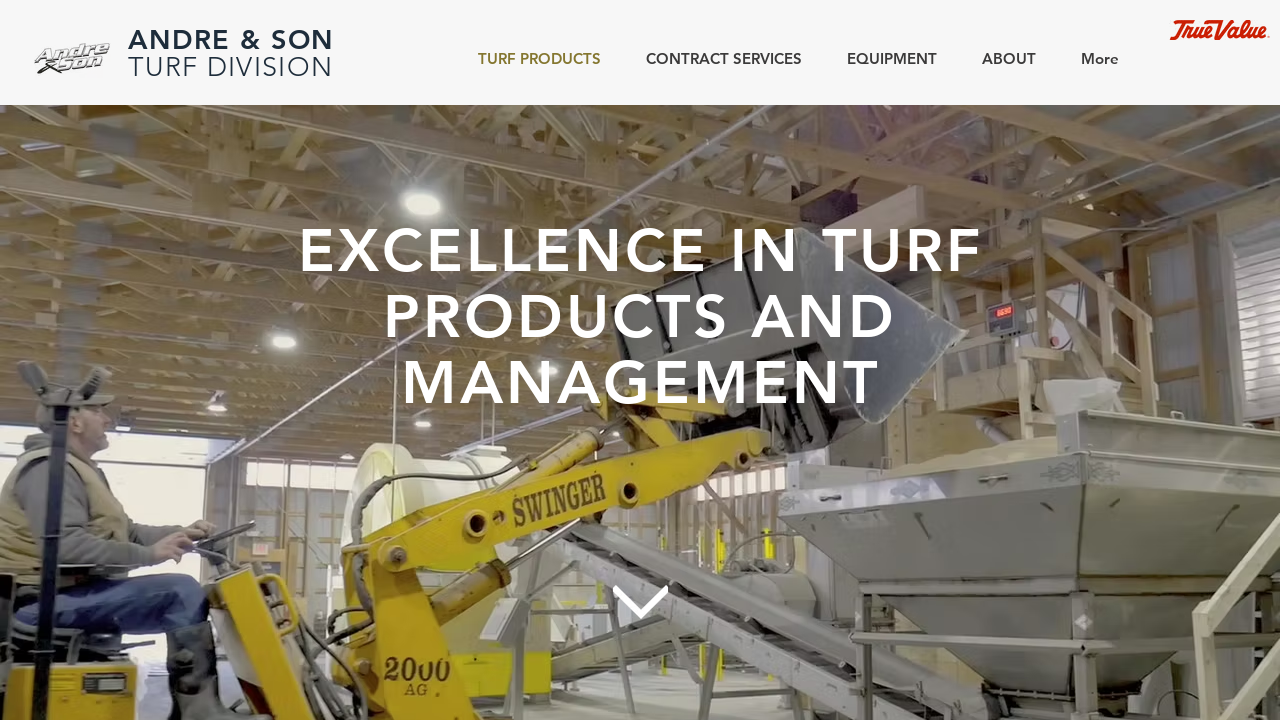

Located Ice Melts submenu element
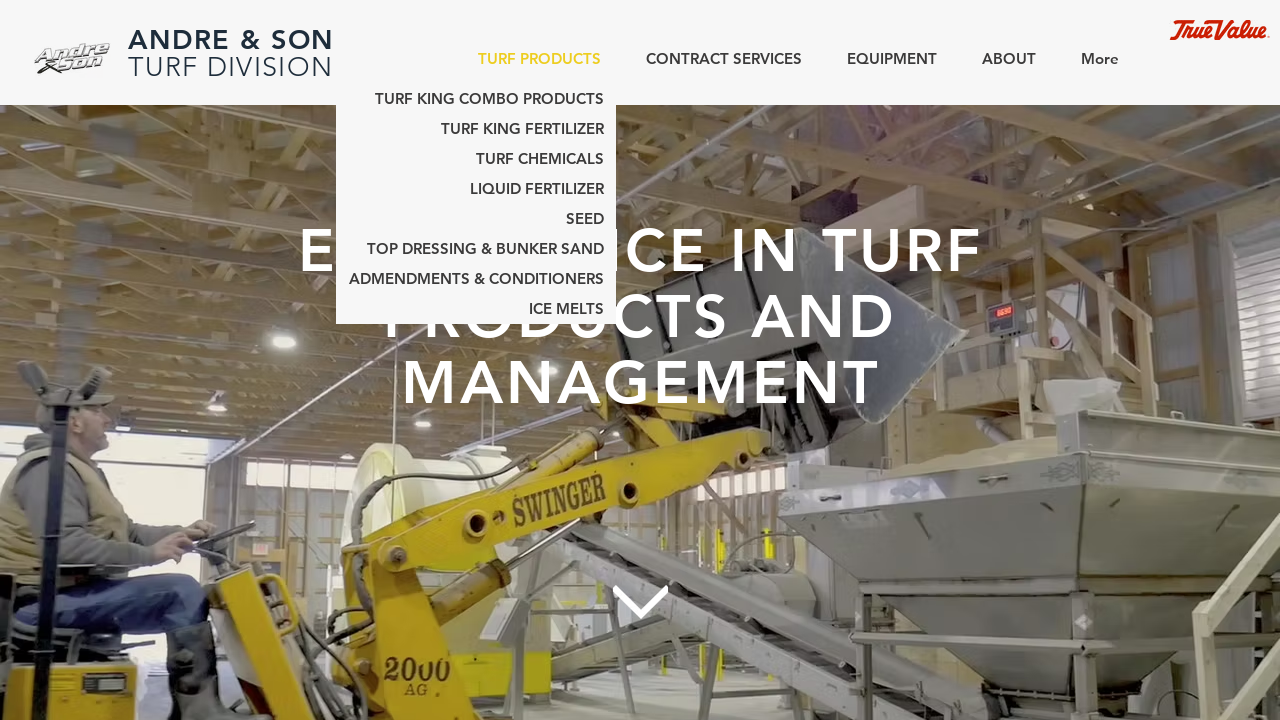

Ice Melts submenu became visible
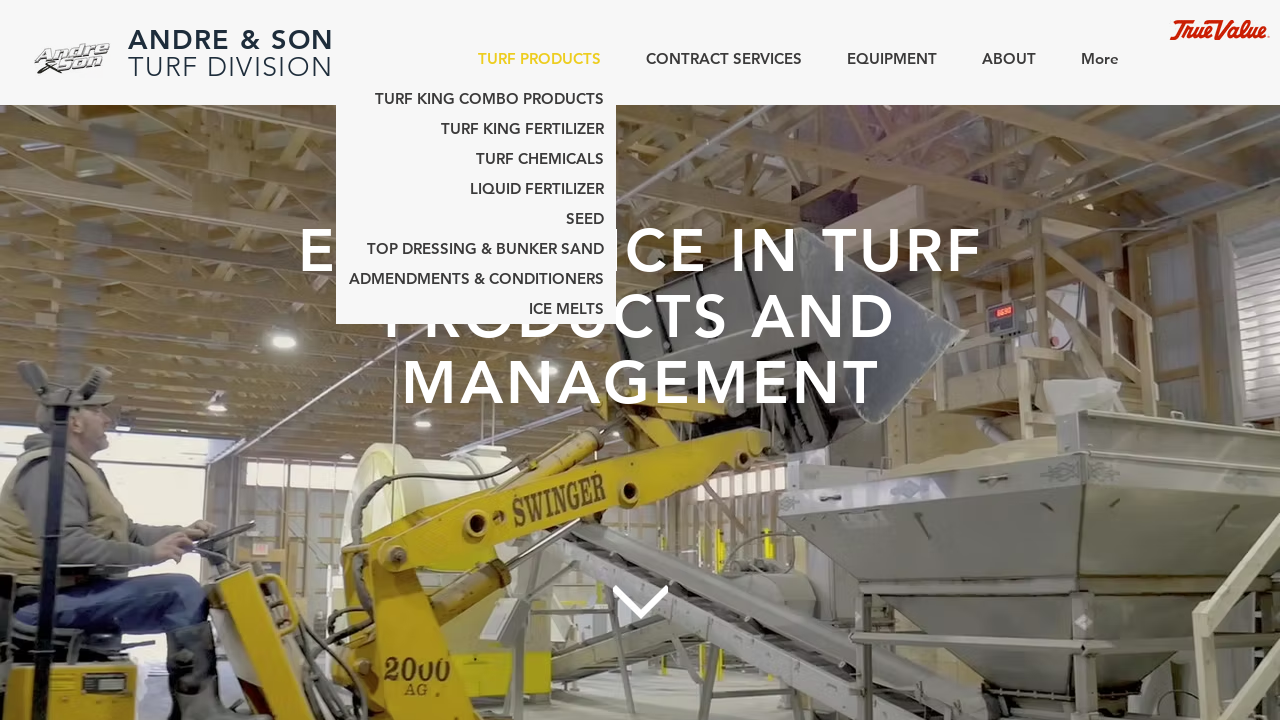

Clicked Ice Melts submenu at (476, 309) on internal:role=link[name="Ice Melts"i]
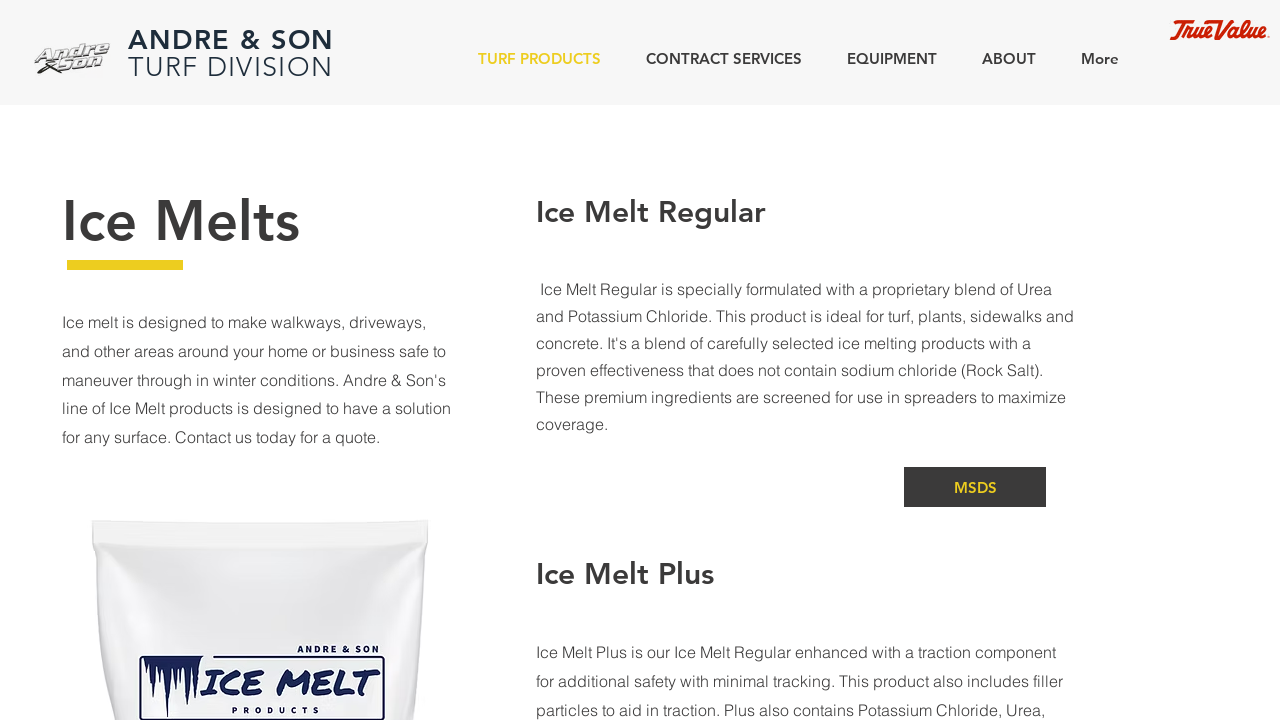

Navigated to Ice Melts page
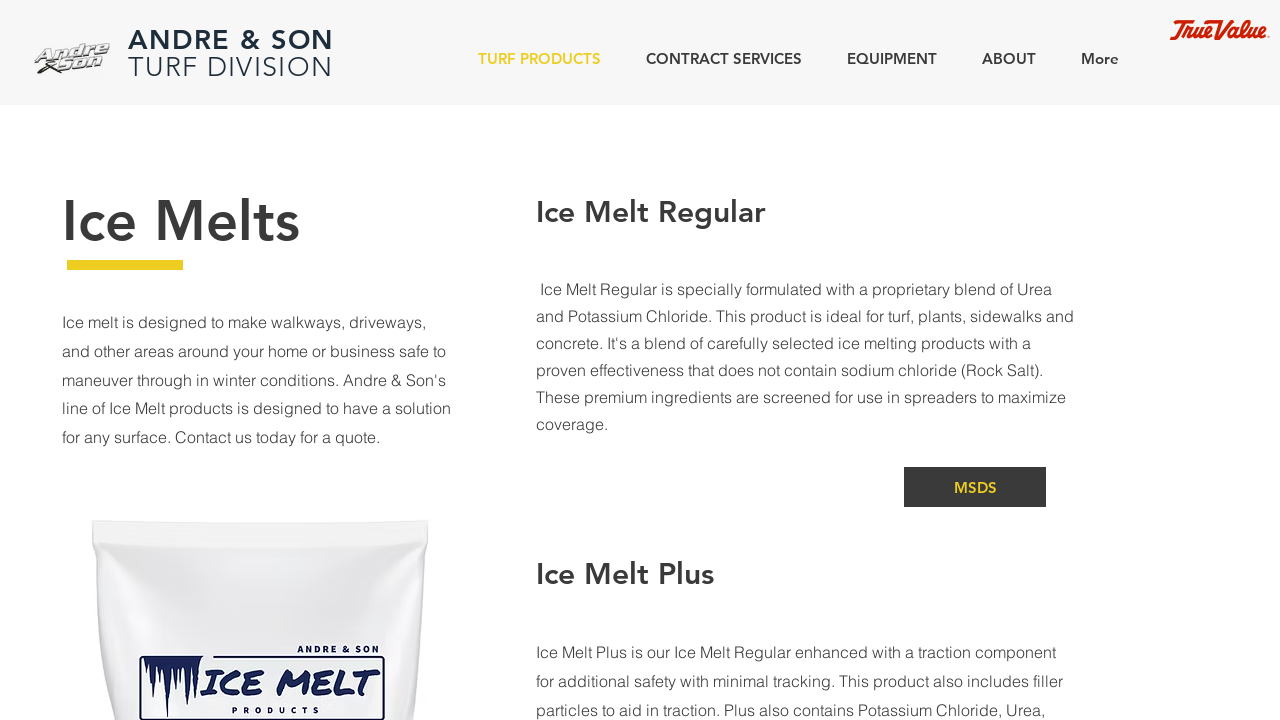

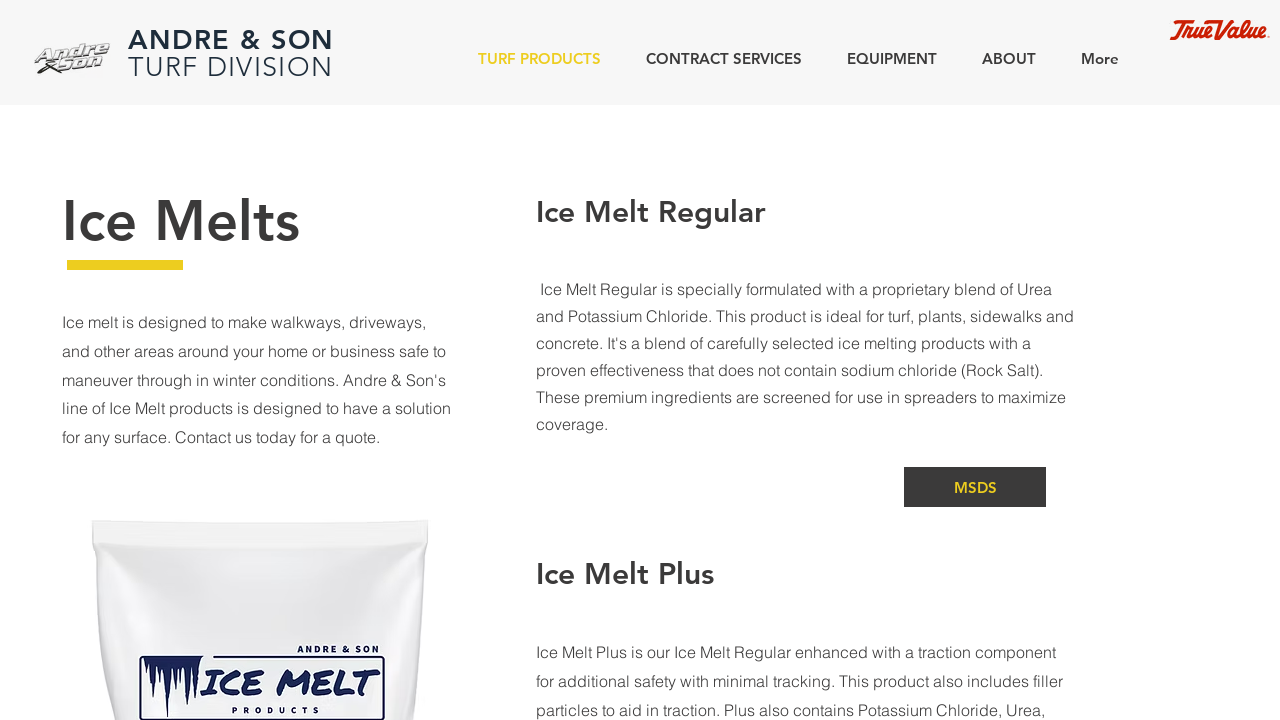